Solves a math captcha by reading a value, calculating the result using a logarithmic formula, filling the answer, selecting checkboxes and radio buttons, then submitting the form

Starting URL: https://suninjuly.github.io/math.html

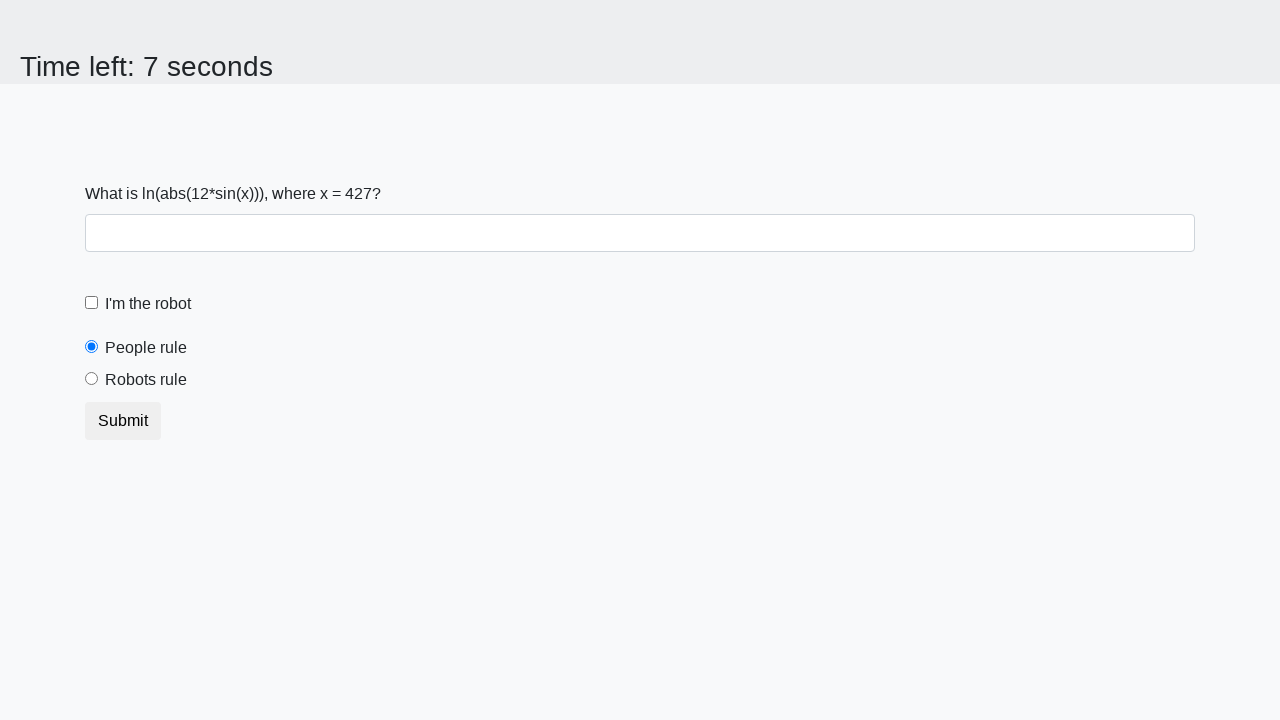

Read the x value from the math captcha
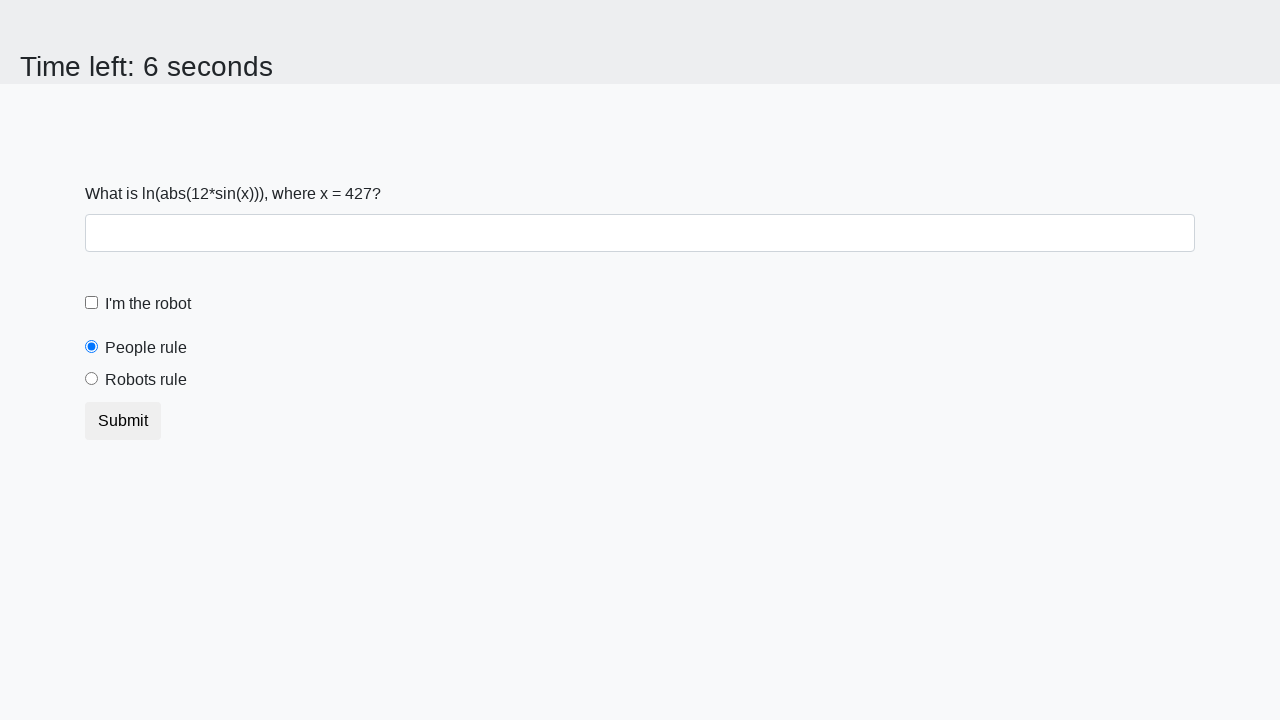

Calculated the answer using logarithmic formula: 1.113675094868837
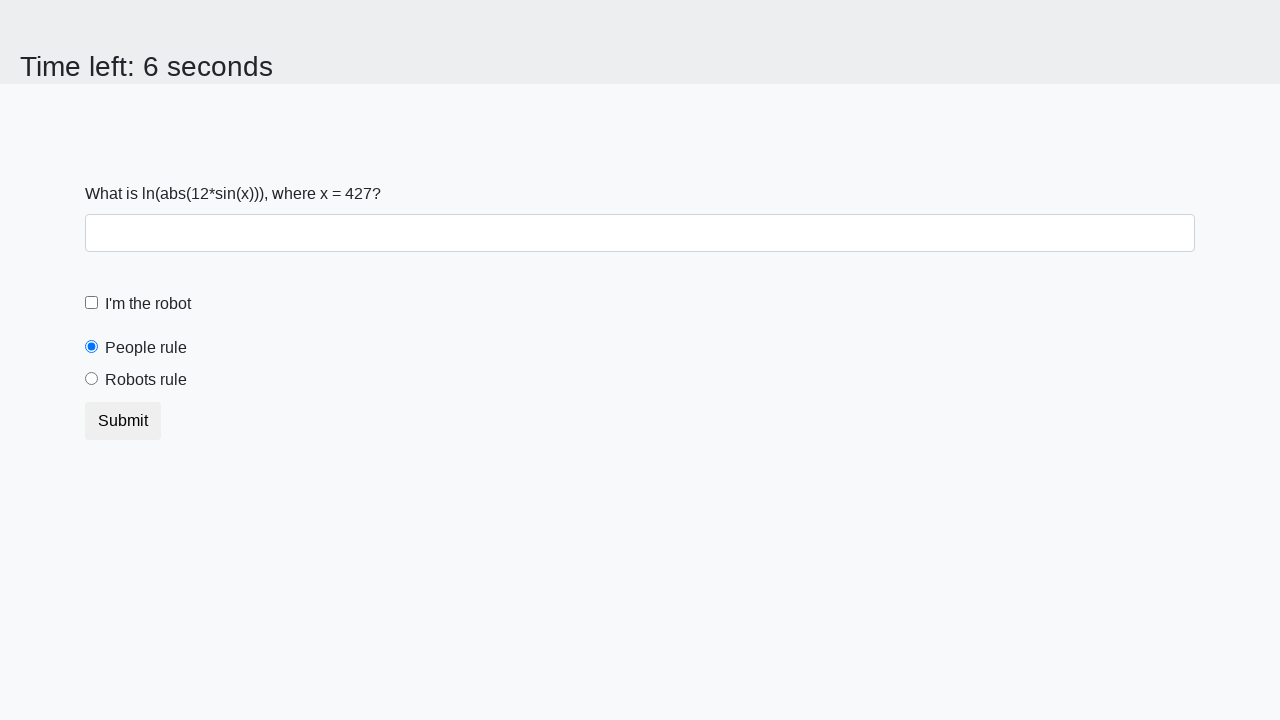

Filled the answer field with calculated value on #answer
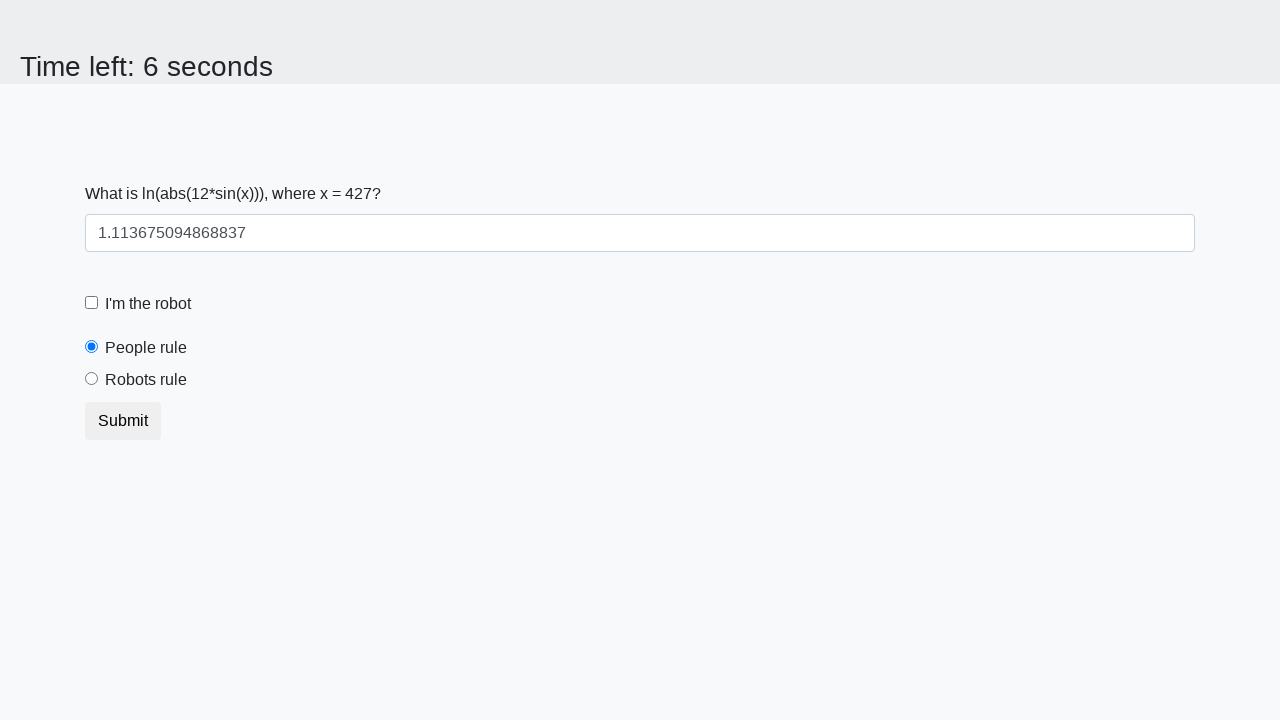

Clicked the robot verification checkbox at (148, 304) on .form-check-label
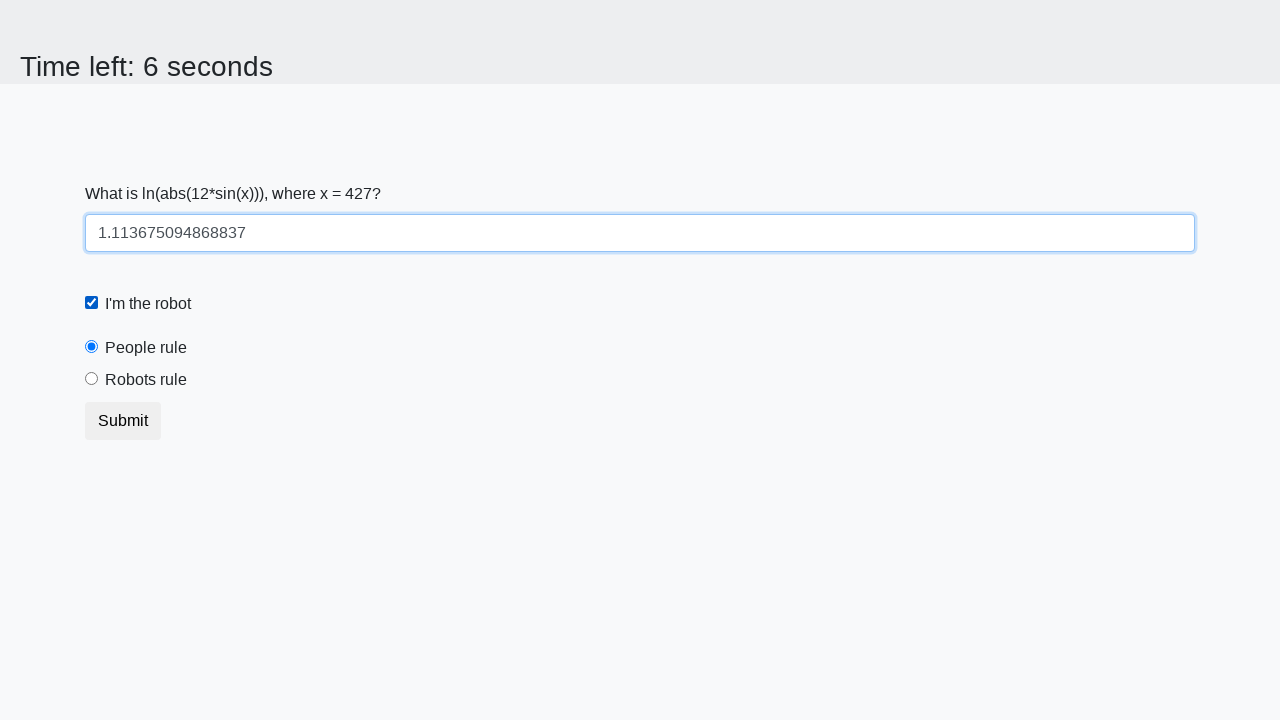

Selected the robots rule radio button at (92, 379) on #robotsRule
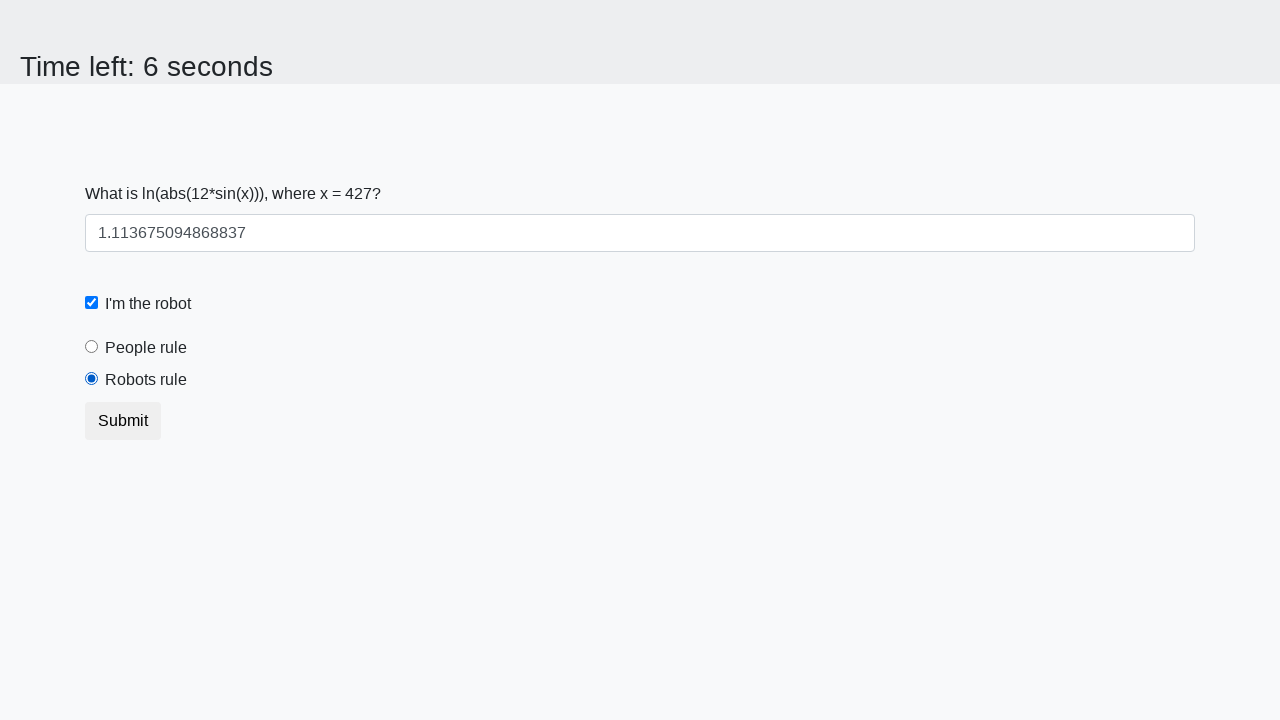

Clicked the submit button to submit the form at (123, 421) on [type='submit']
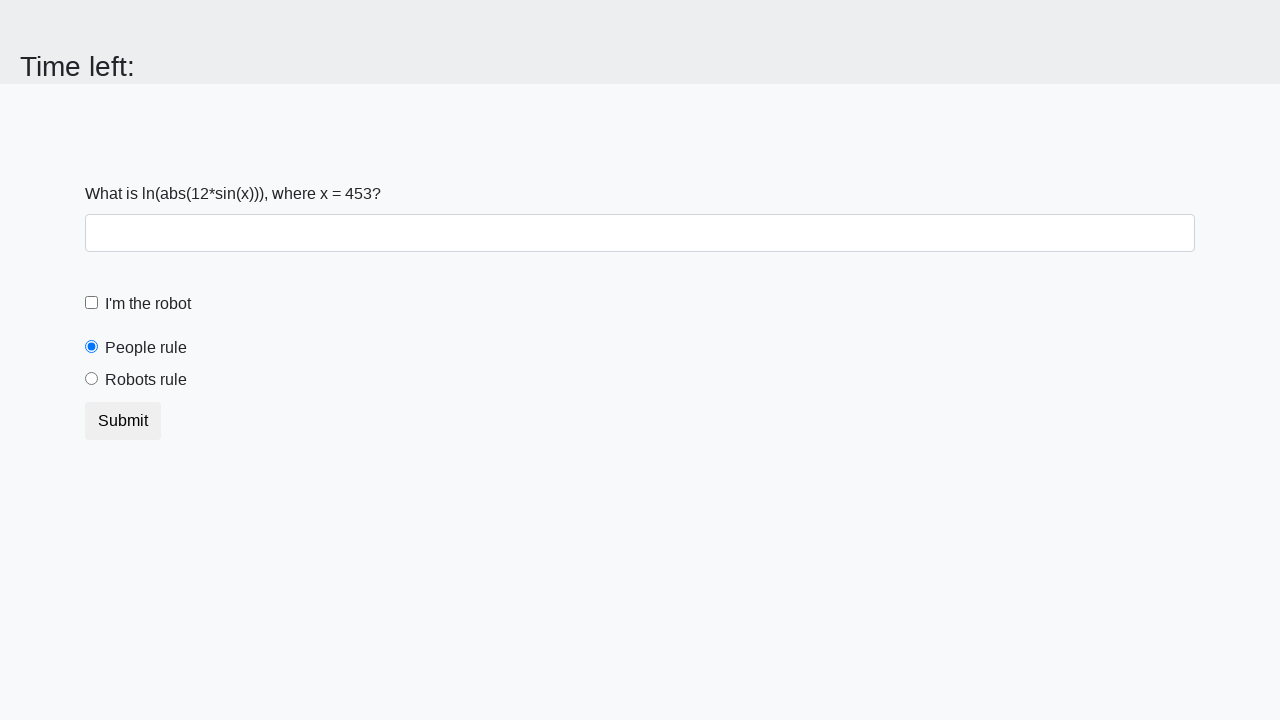

Waited for form submission result
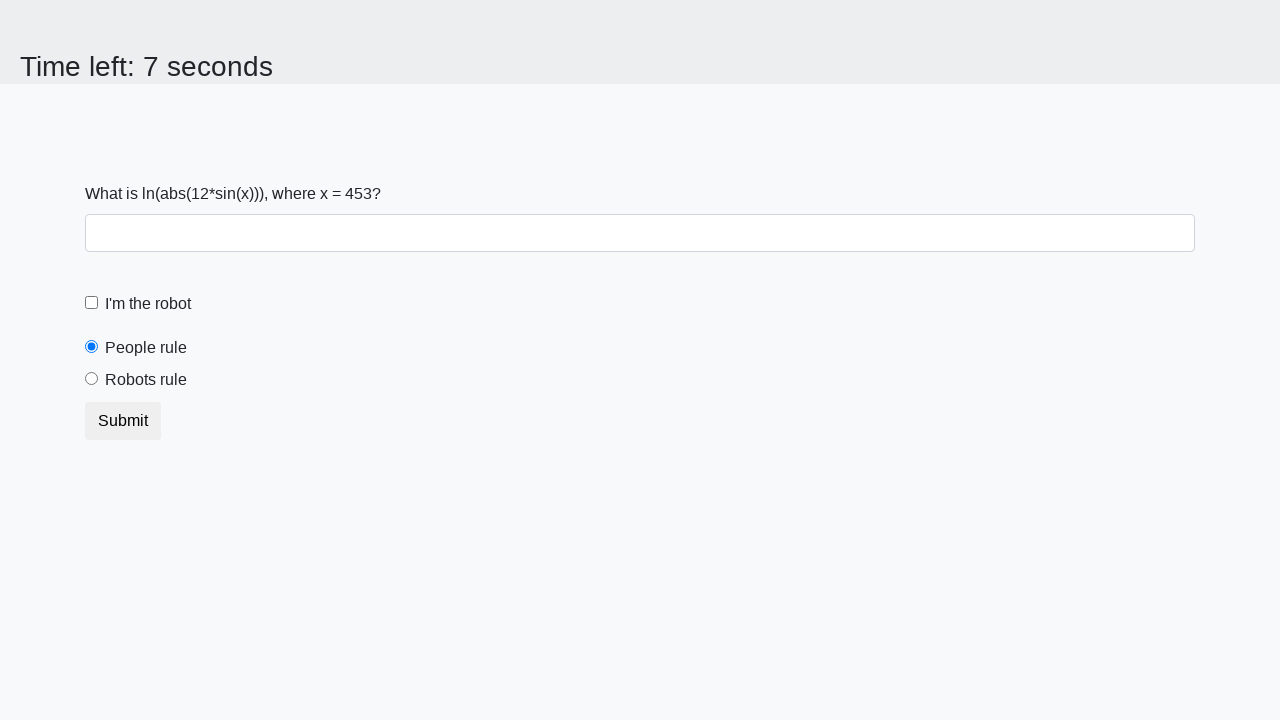

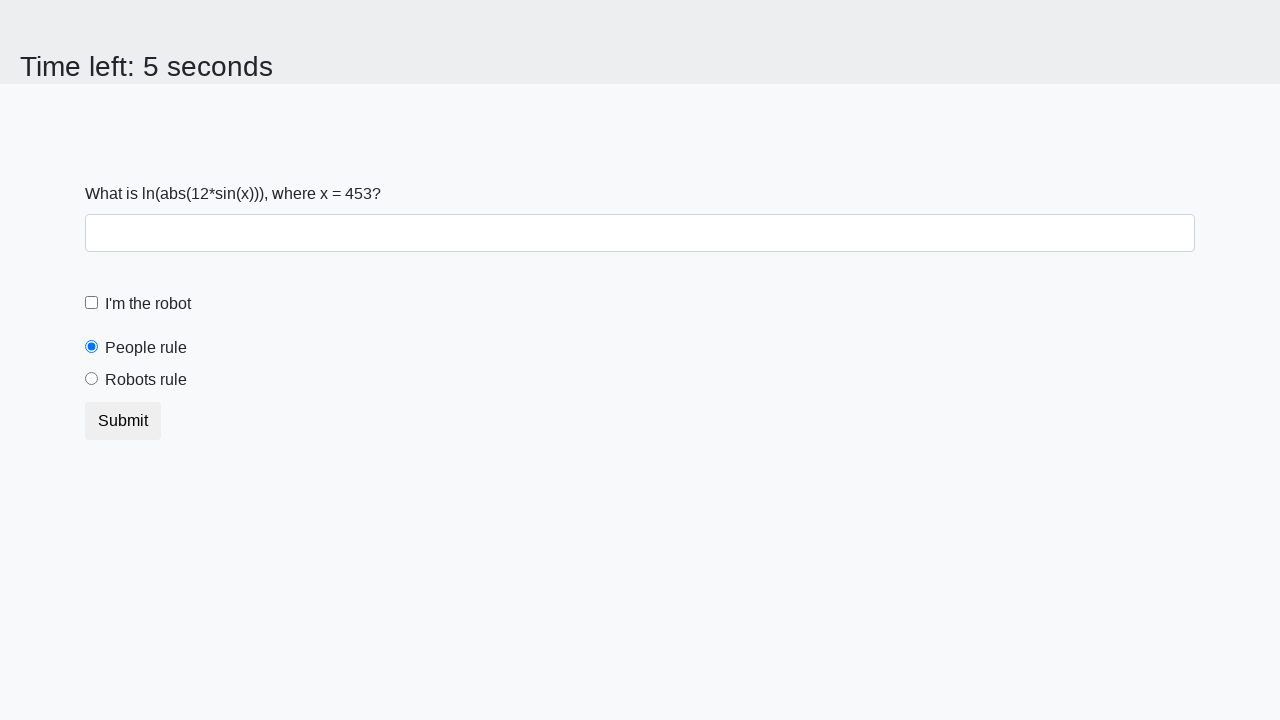